Tests drag and drop functionality on jQuery UI demo page, including dragging an element and sorting list items

Starting URL: http://jqueryui.com/draggable/

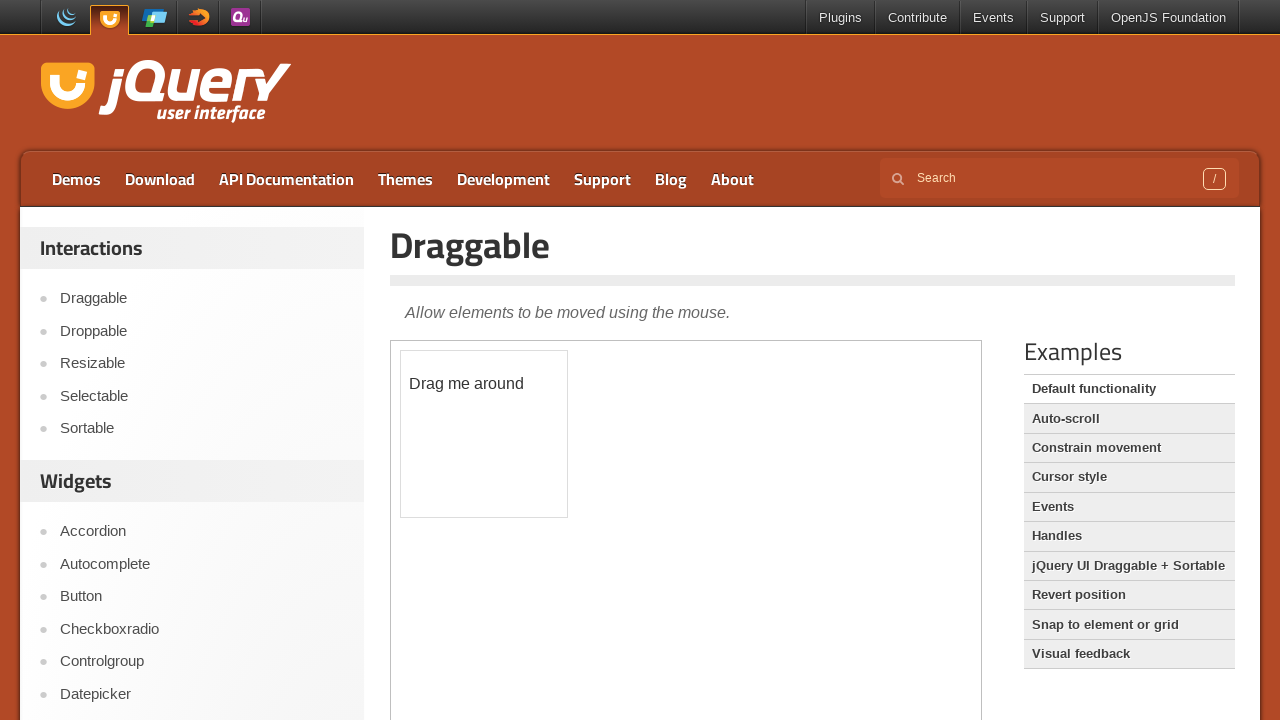

Located the demo iframe for draggable functionality
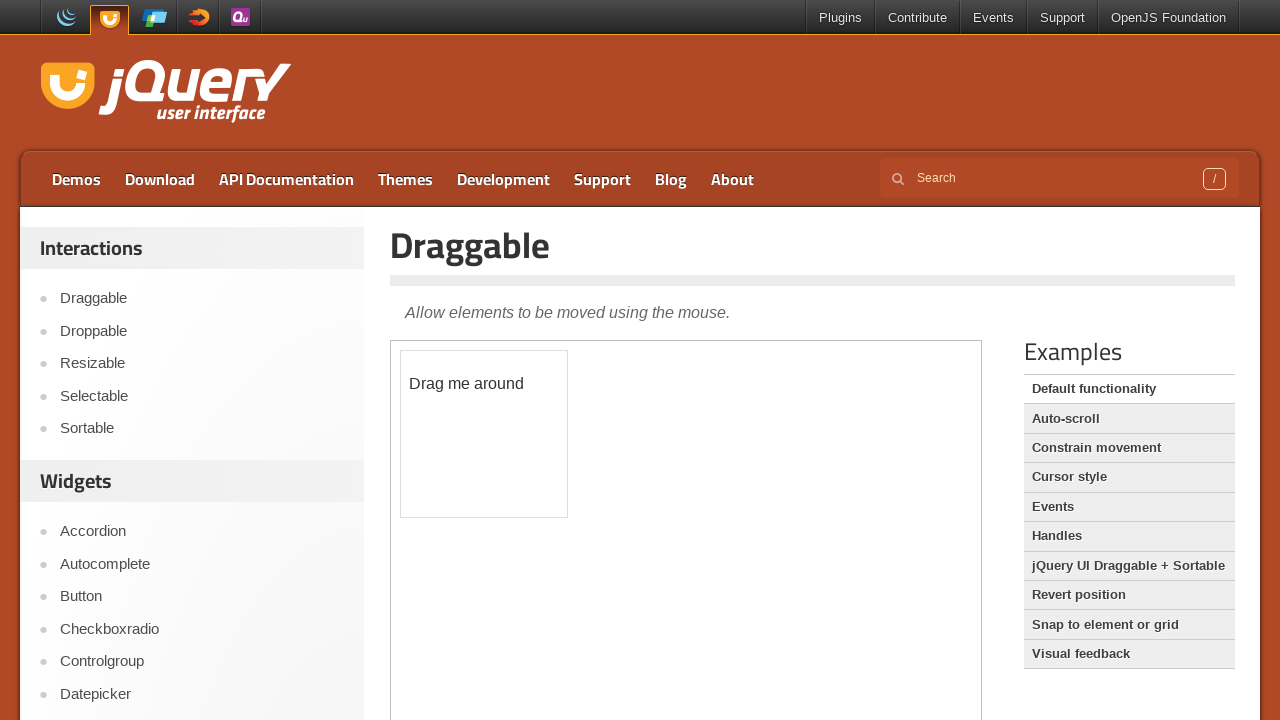

Located the draggable element
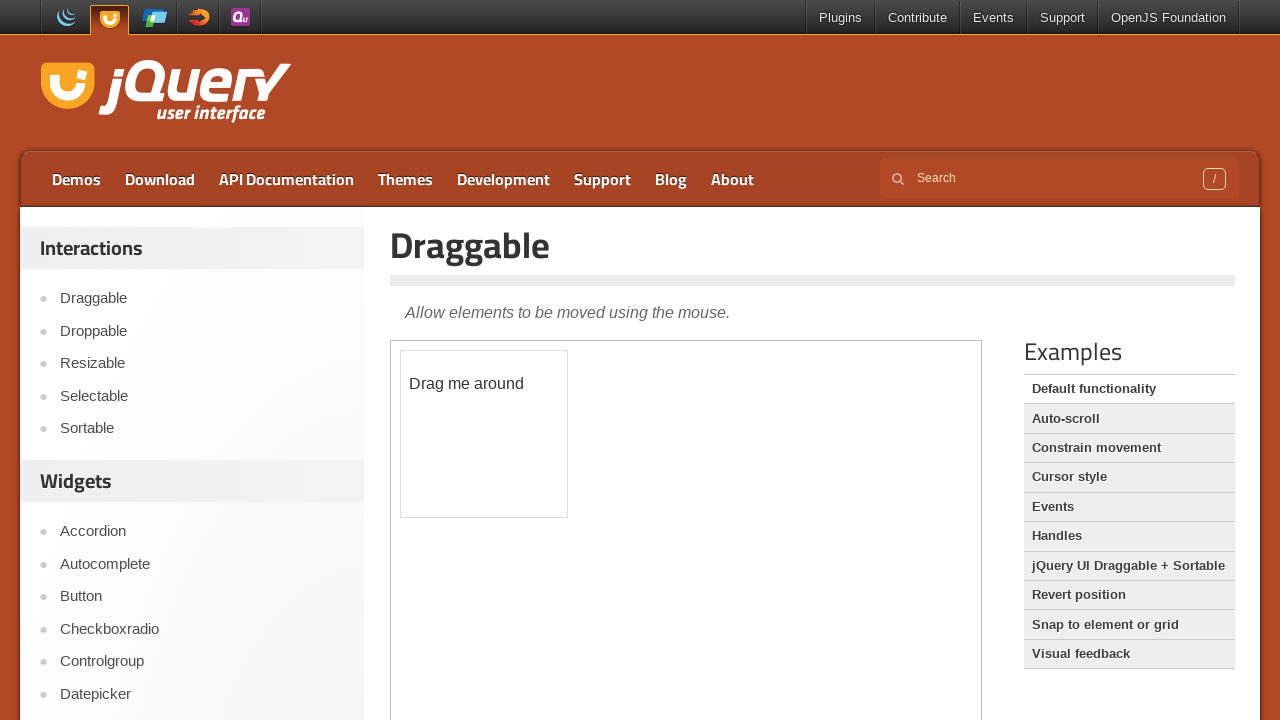

Retrieved initial position of draggable element
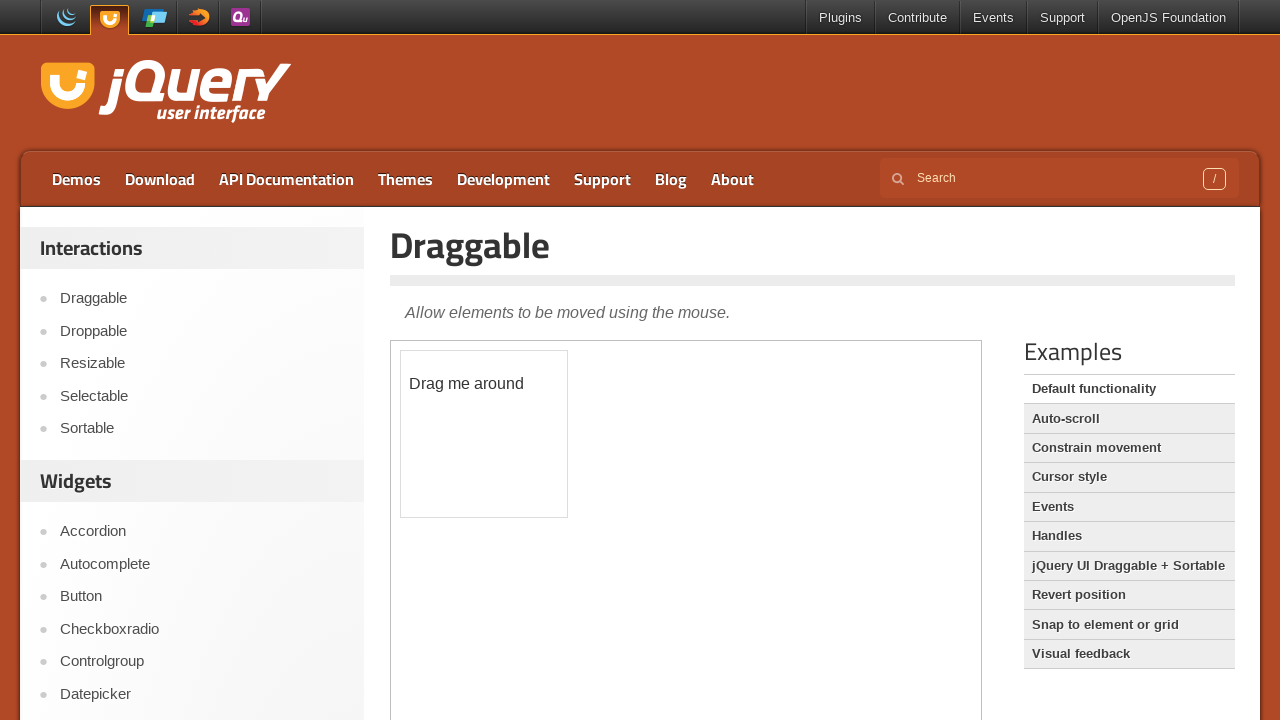

Dragged element 100 pixels in x and y directions at (501, 451)
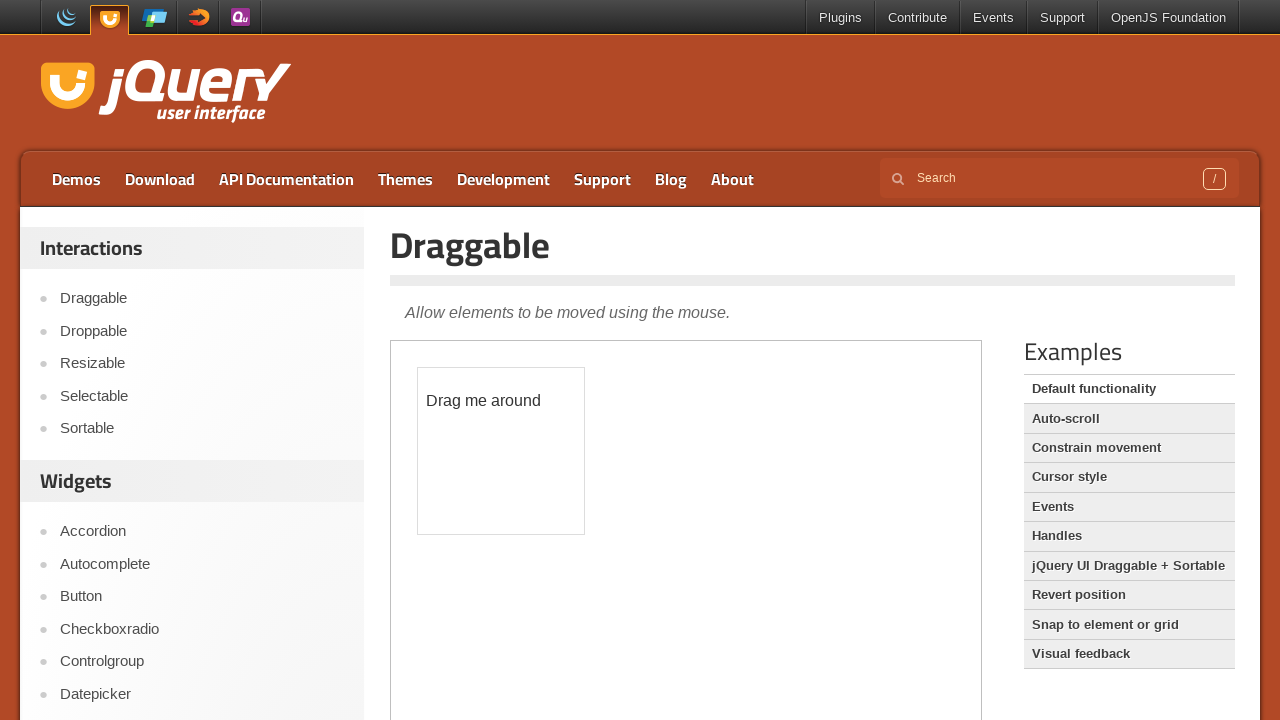

Clicked on Sortable section link at (1129, 566) on text=Sortable
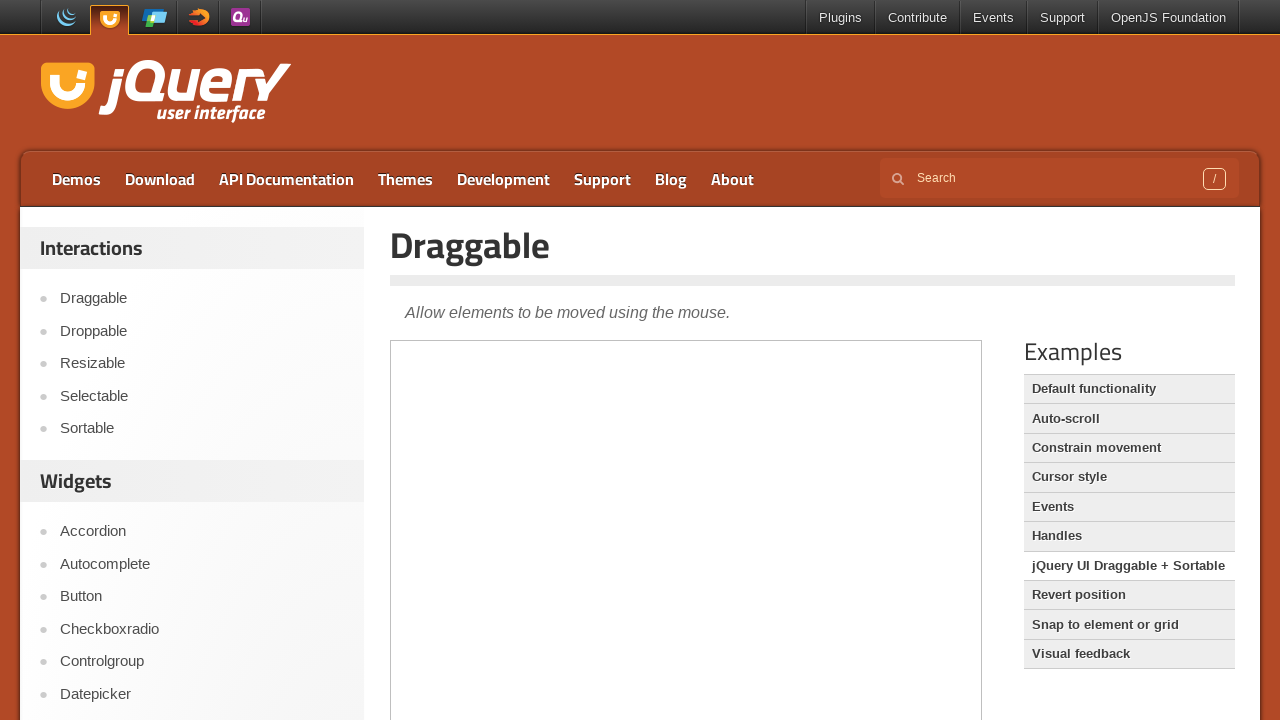

Located the sortable demo iframe
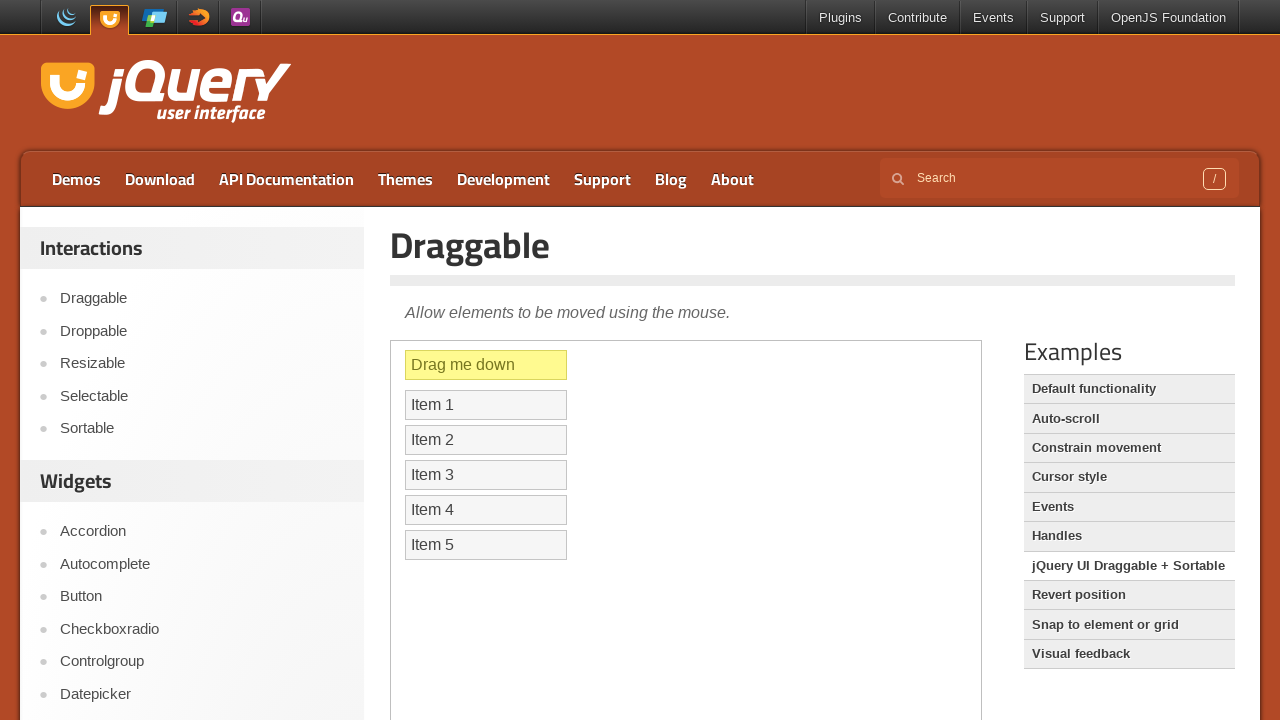

Located Item 1 in sortable list
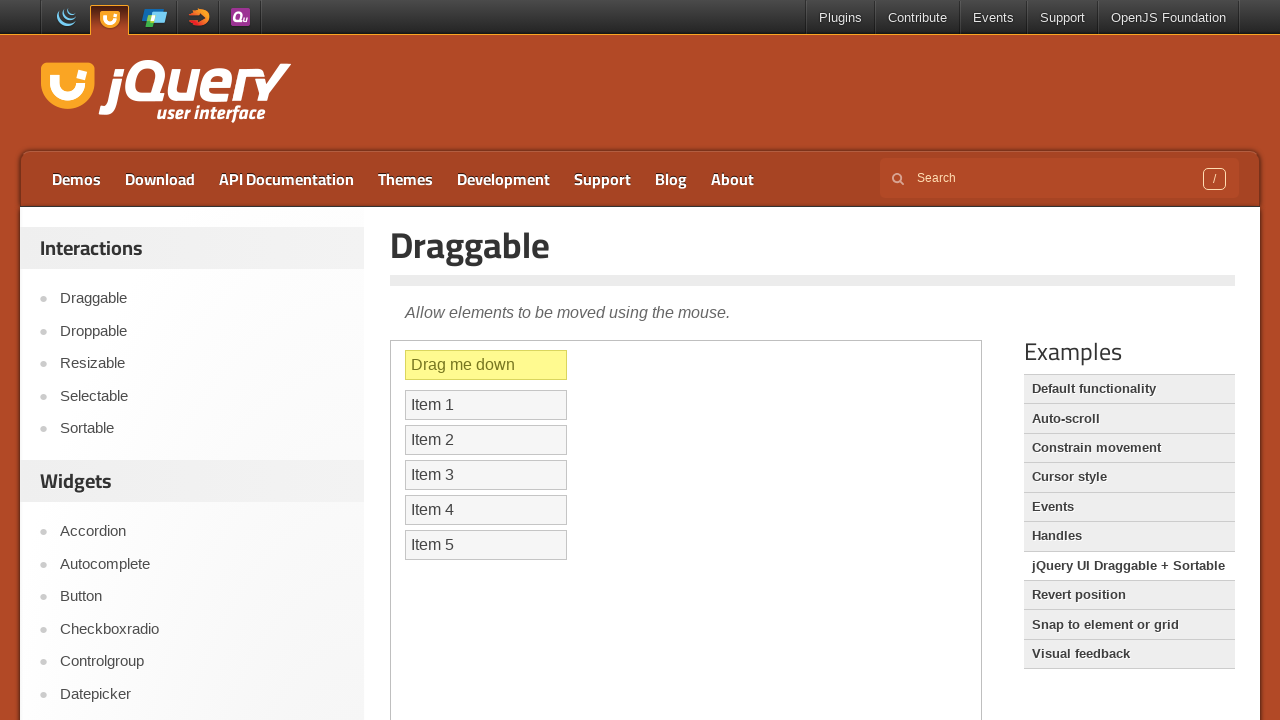

Located Item 4 in sortable list
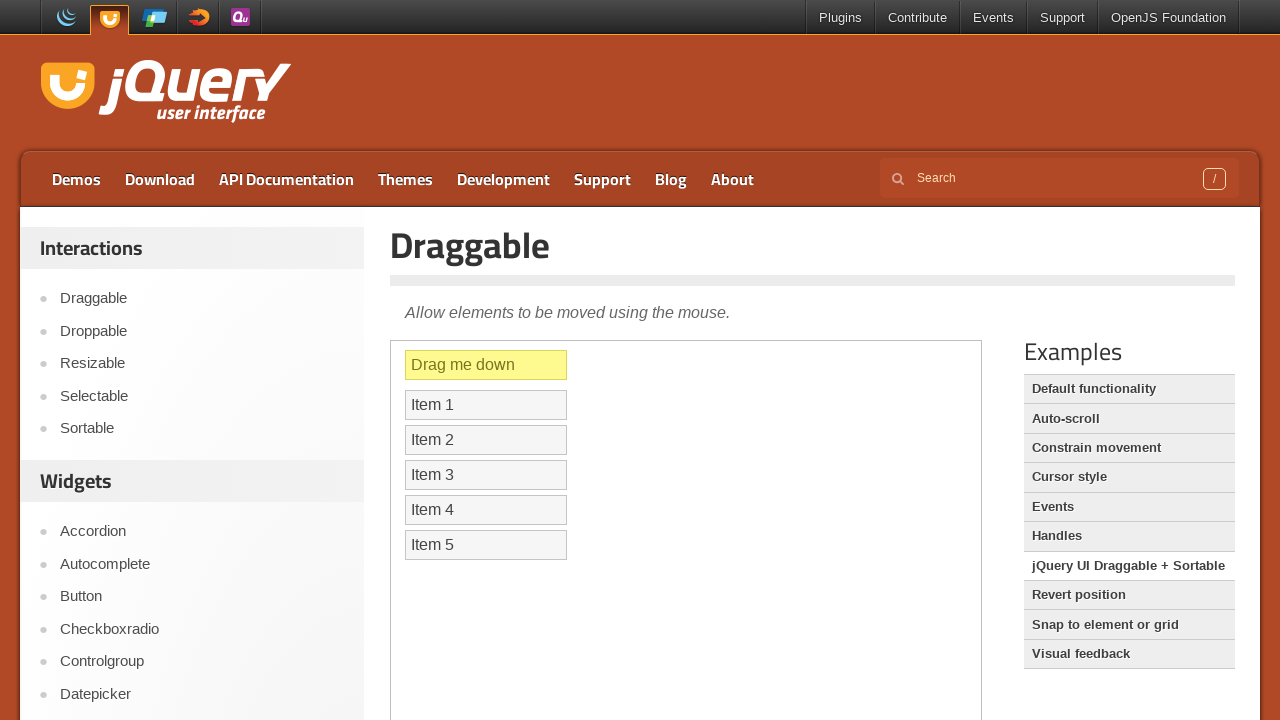

Dragged Item 1 to Item 4 position to reorder list at (486, 510)
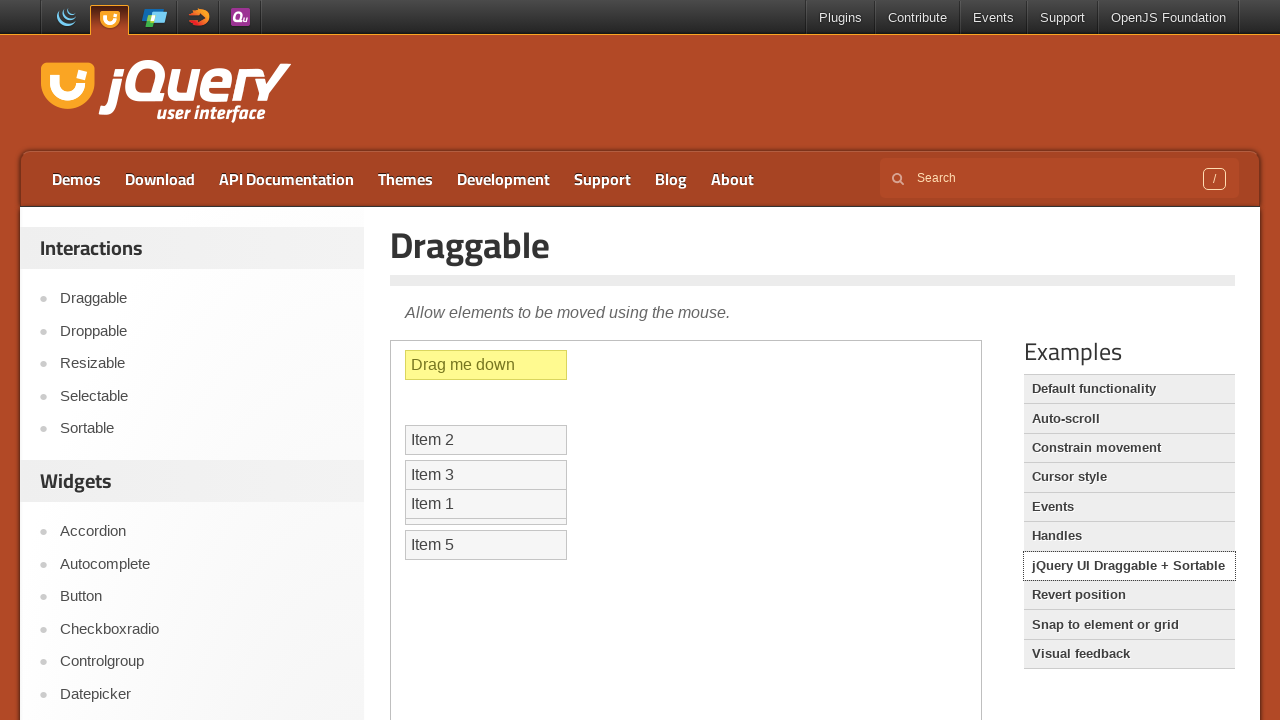

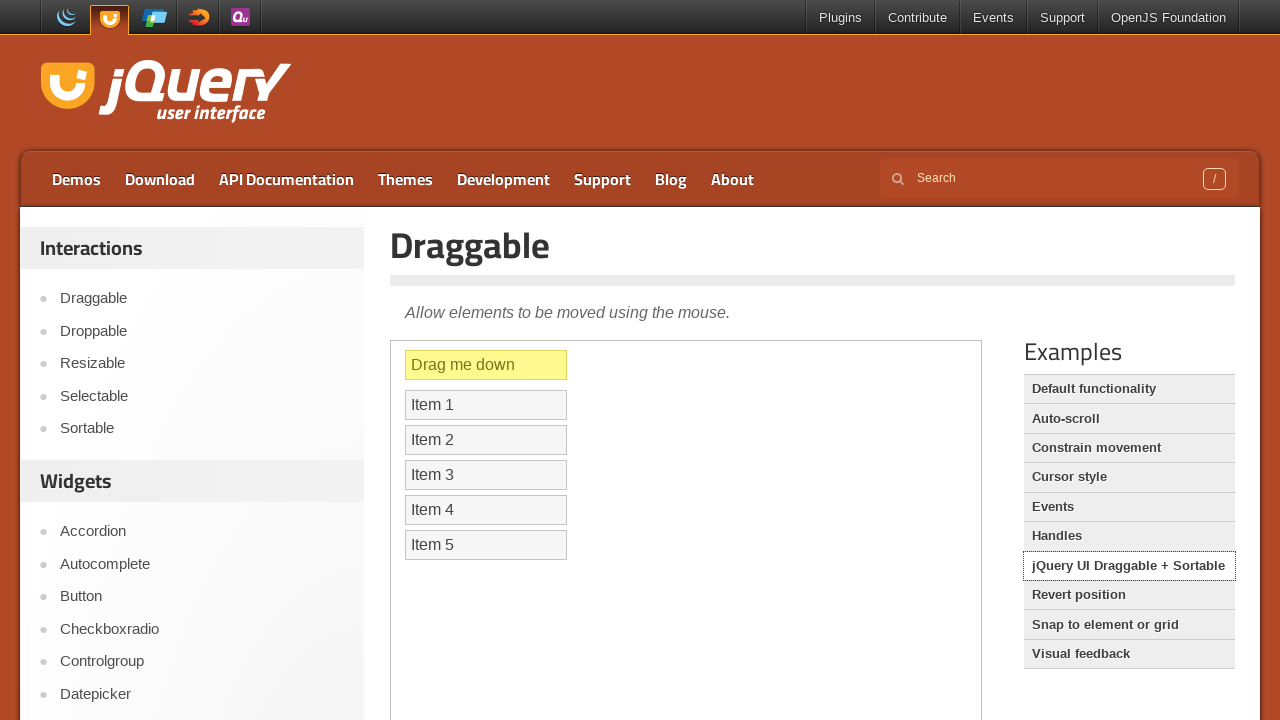